Tests calendar date picker functionality by opening a date picker and selecting a specific date

Starting URL: https://www.hyrtutorials.com/p/calendar-practice.html

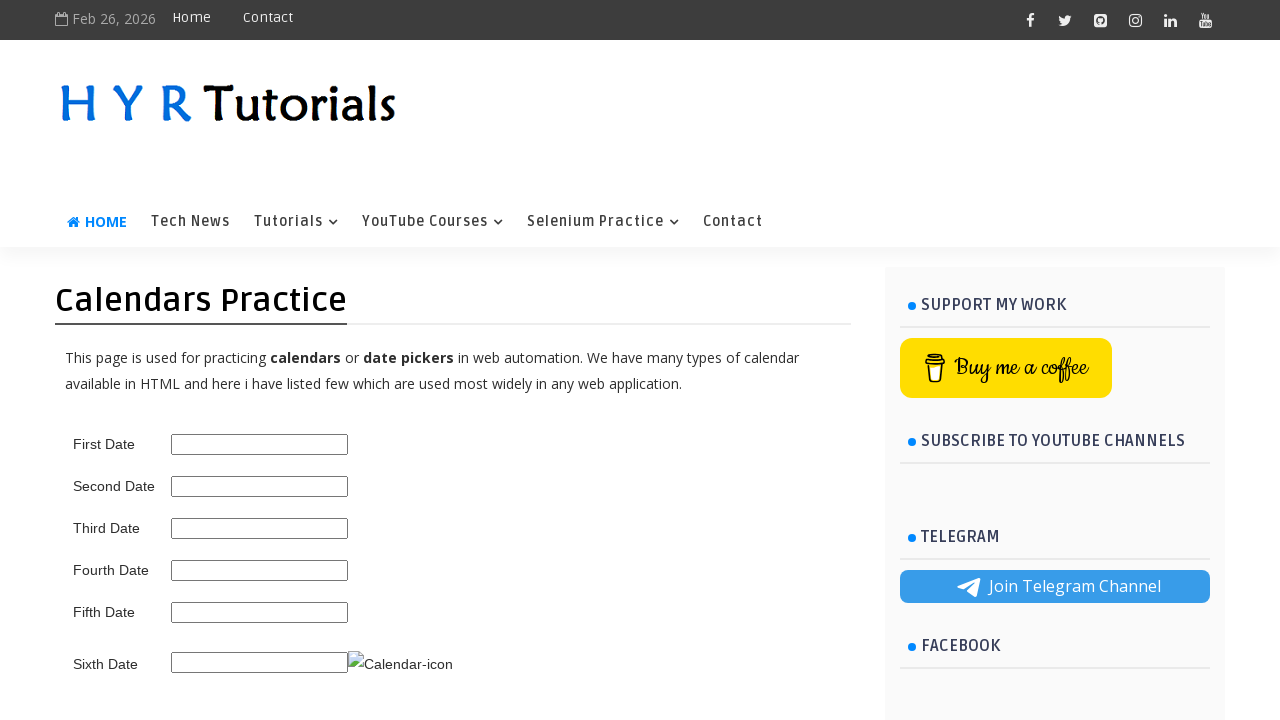

Clicked on second date picker to open calendar at (260, 486) on #second_date_picker
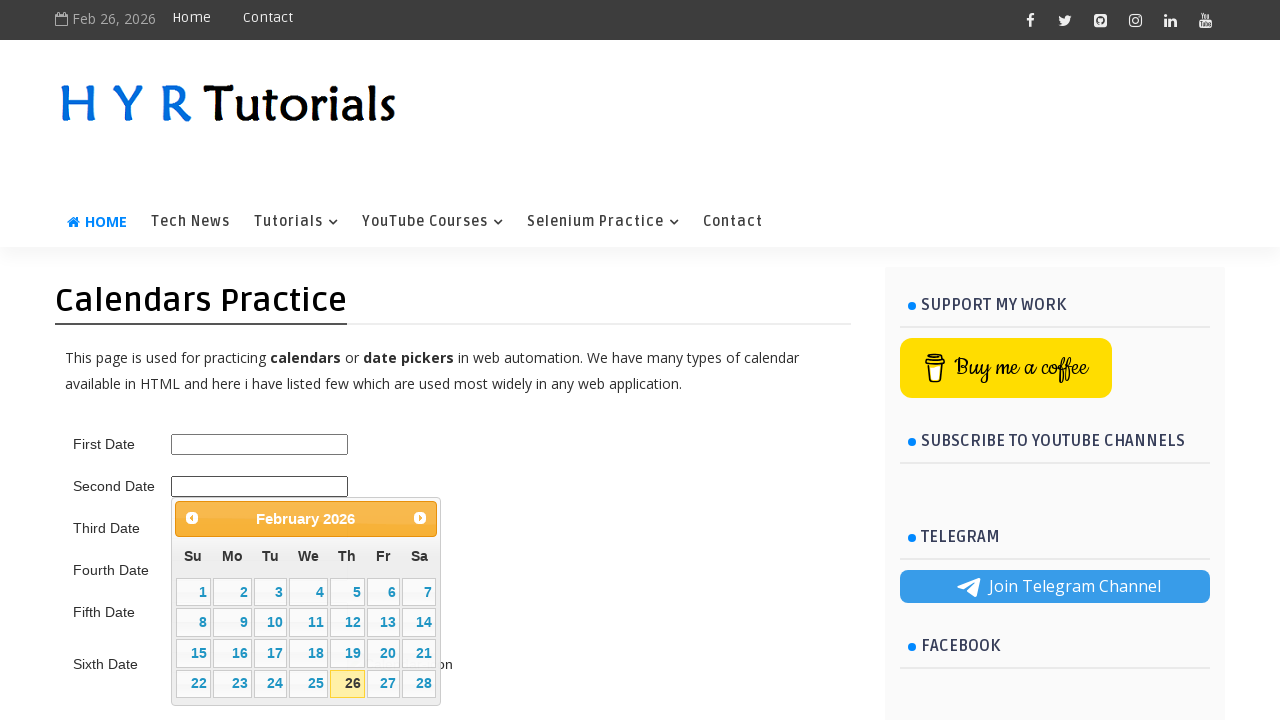

Calendar widget is visible and ready
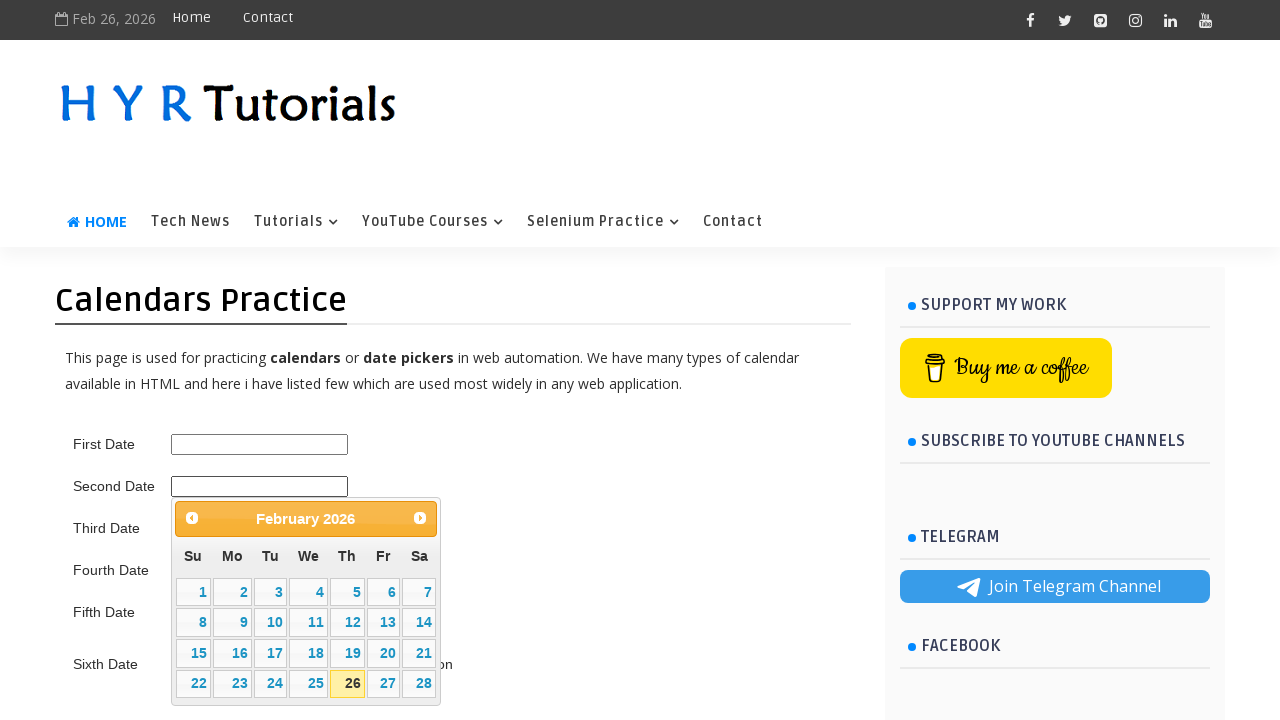

Selected February 28 from the calendar at (419, 684) on table.ui-datepicker-calendar td:not(.ui-datepicker-other-month) a:text('28')
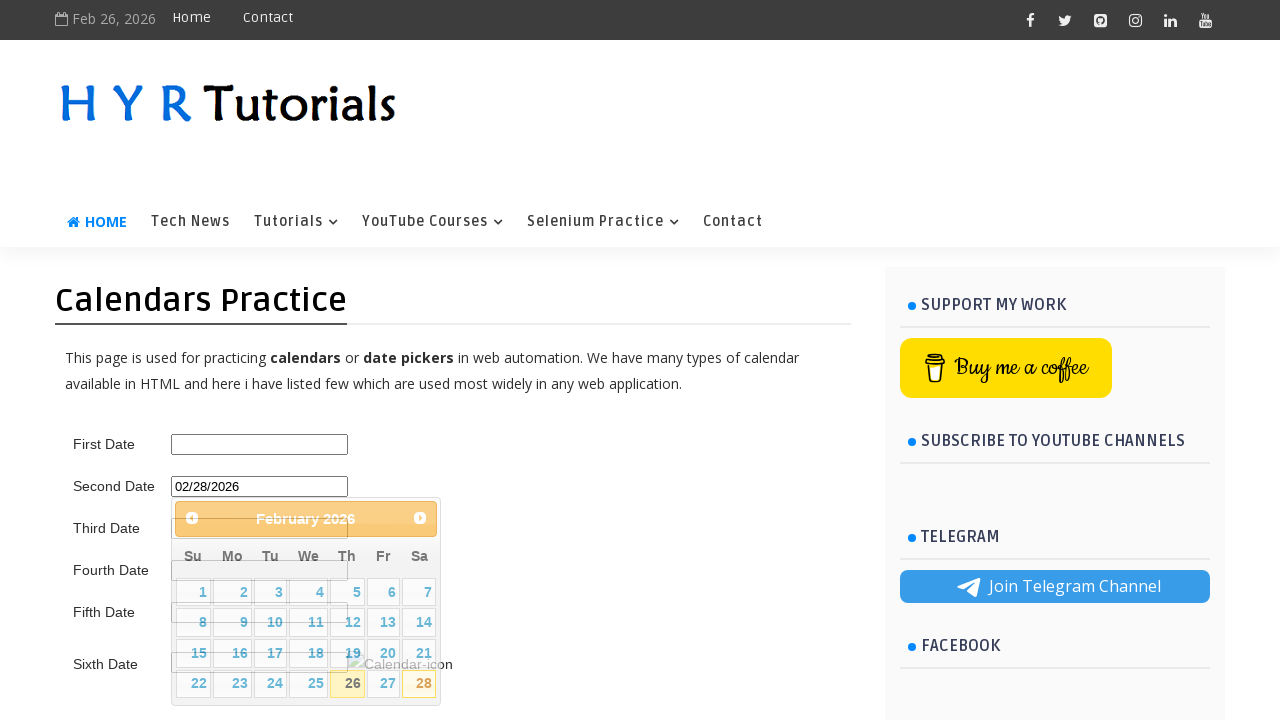

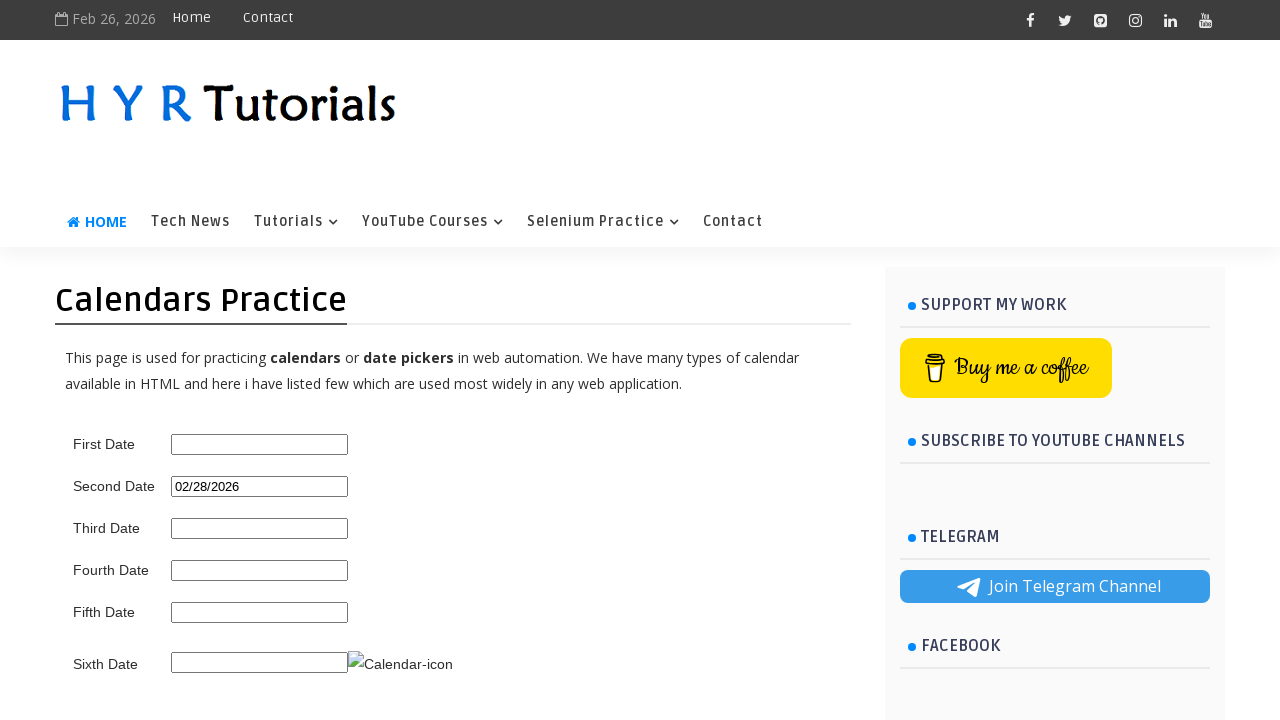